Tests iframe and alert handling by switching to an iframe, triggering a JavaScript prompt alert, entering text, and verifying the result

Starting URL: https://www.w3schools.com/js/tryit.asp?filename=tryjs_prompt

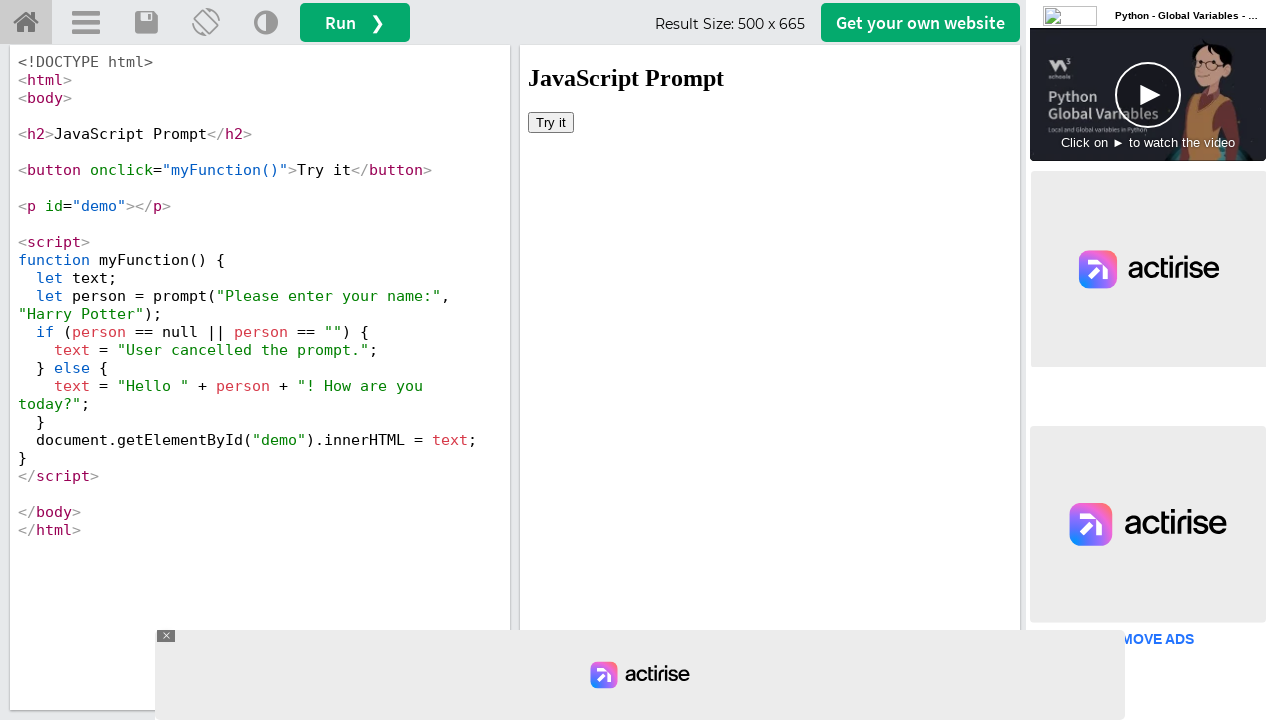

Switched to iframeResult containing the demo
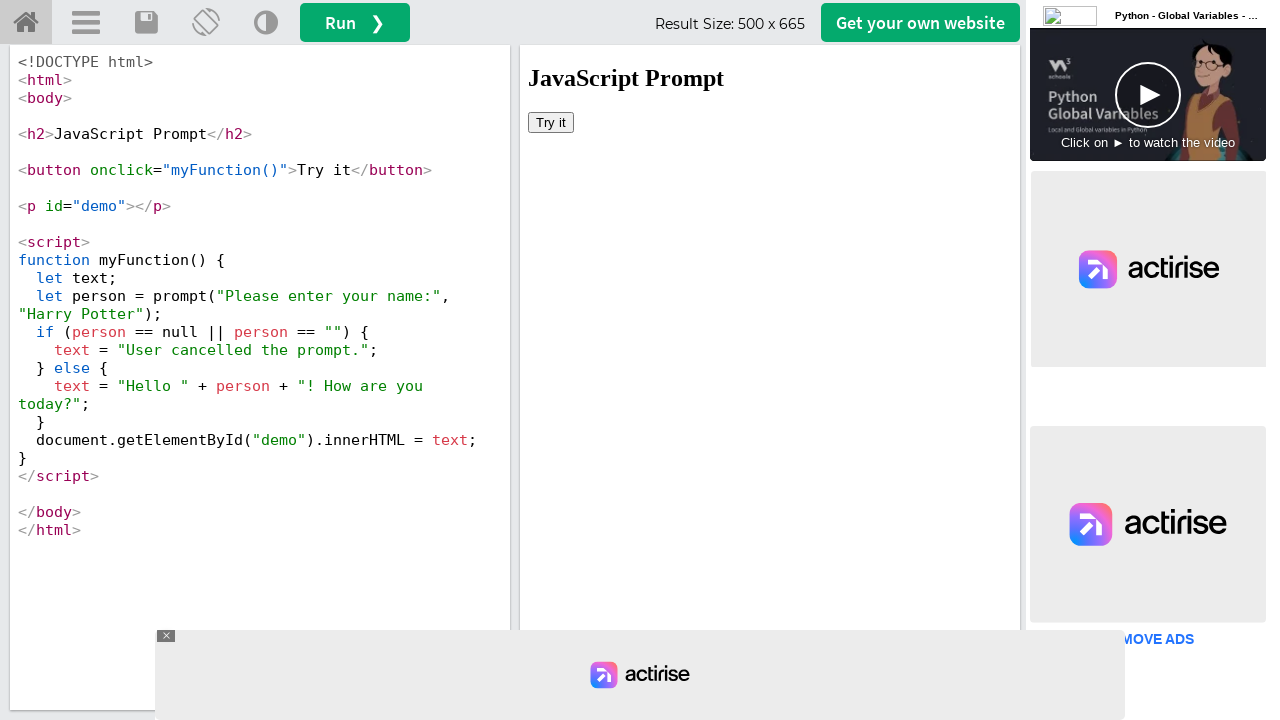

Clicked 'Try it' button to trigger the prompt at (551, 122) on button:has-text('Try it')
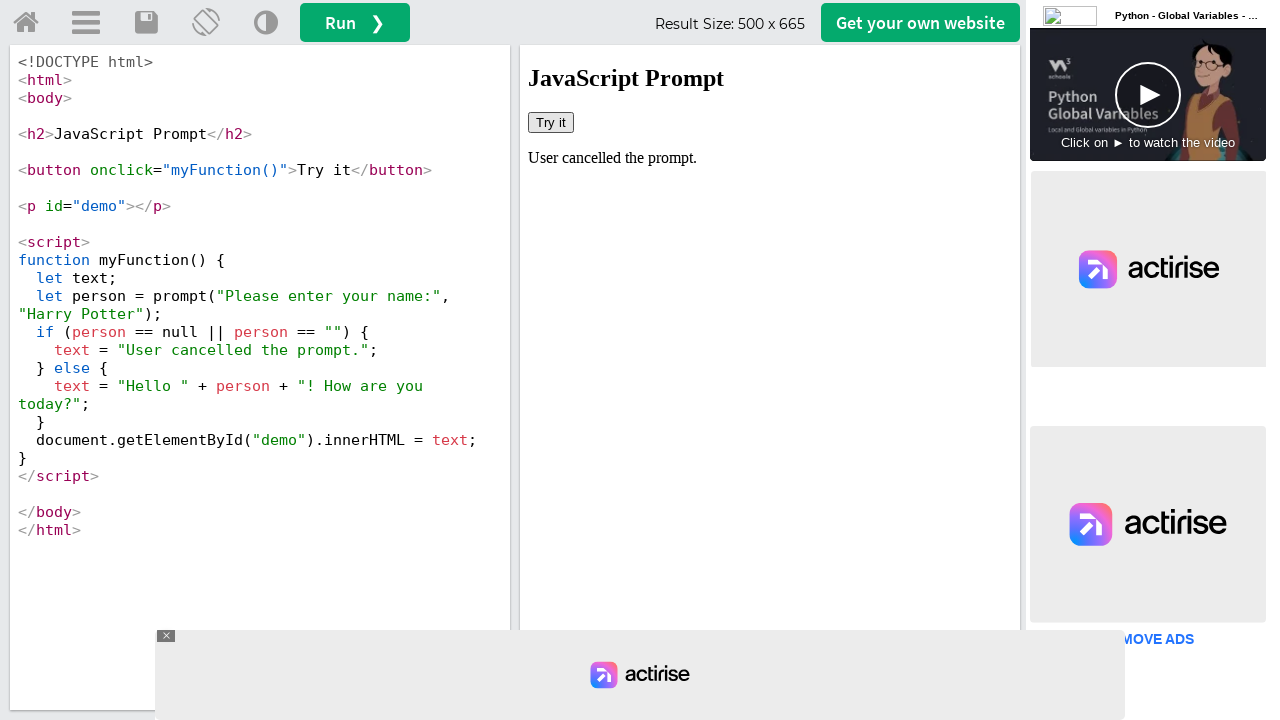

Set up dialog handler to accept prompt with text 'Deva'
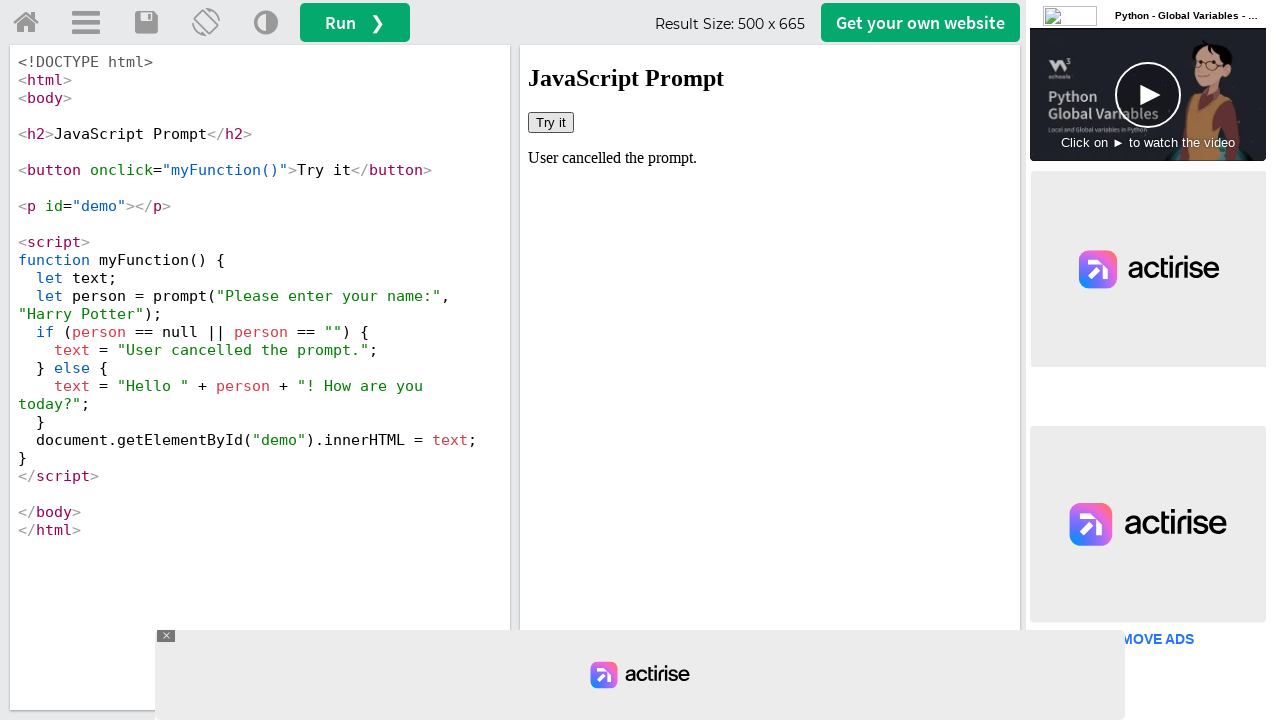

Clicked 'Try it' button again to trigger the prompt with handler active at (551, 122) on button:has-text('Try it')
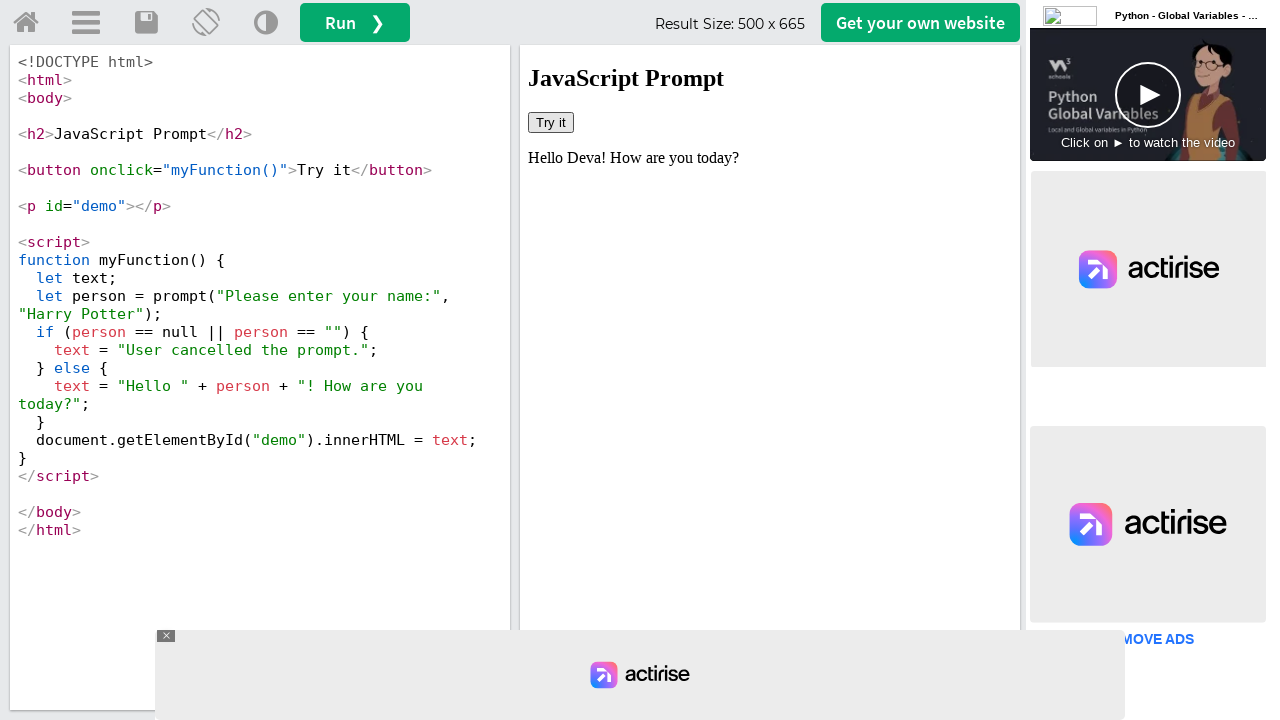

Retrieved demo text: Hello Deva! How are you today?
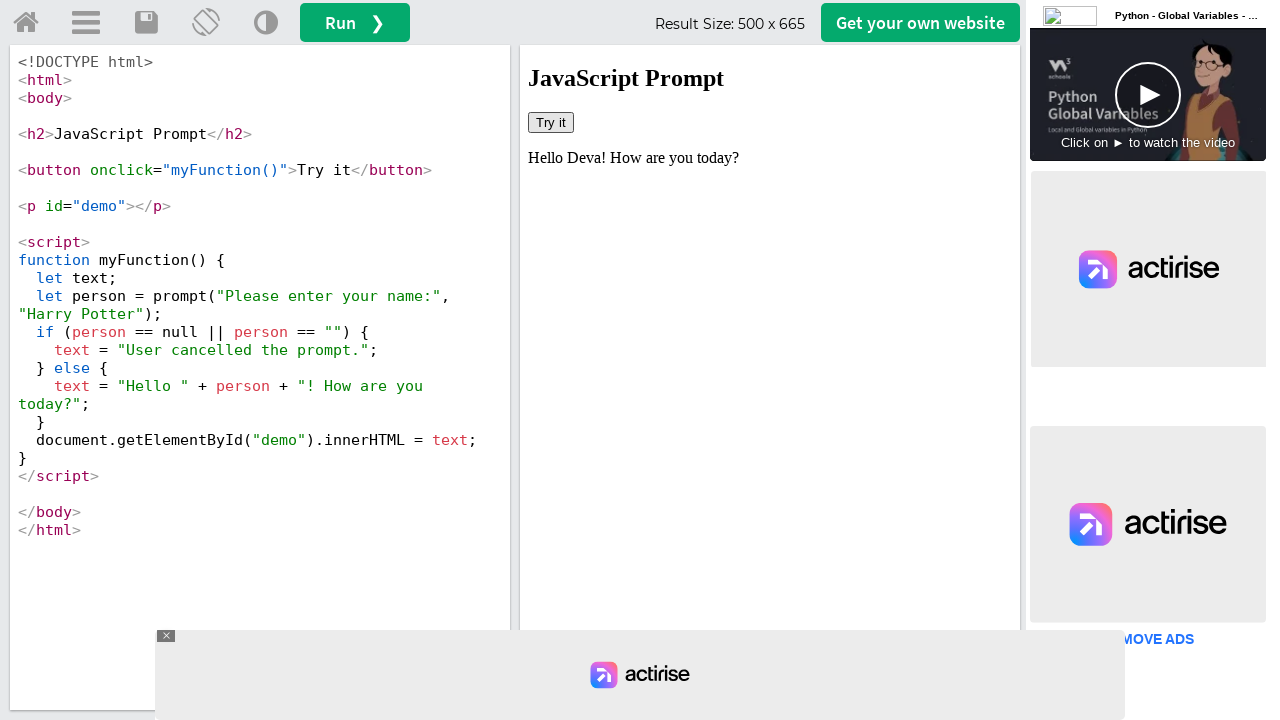

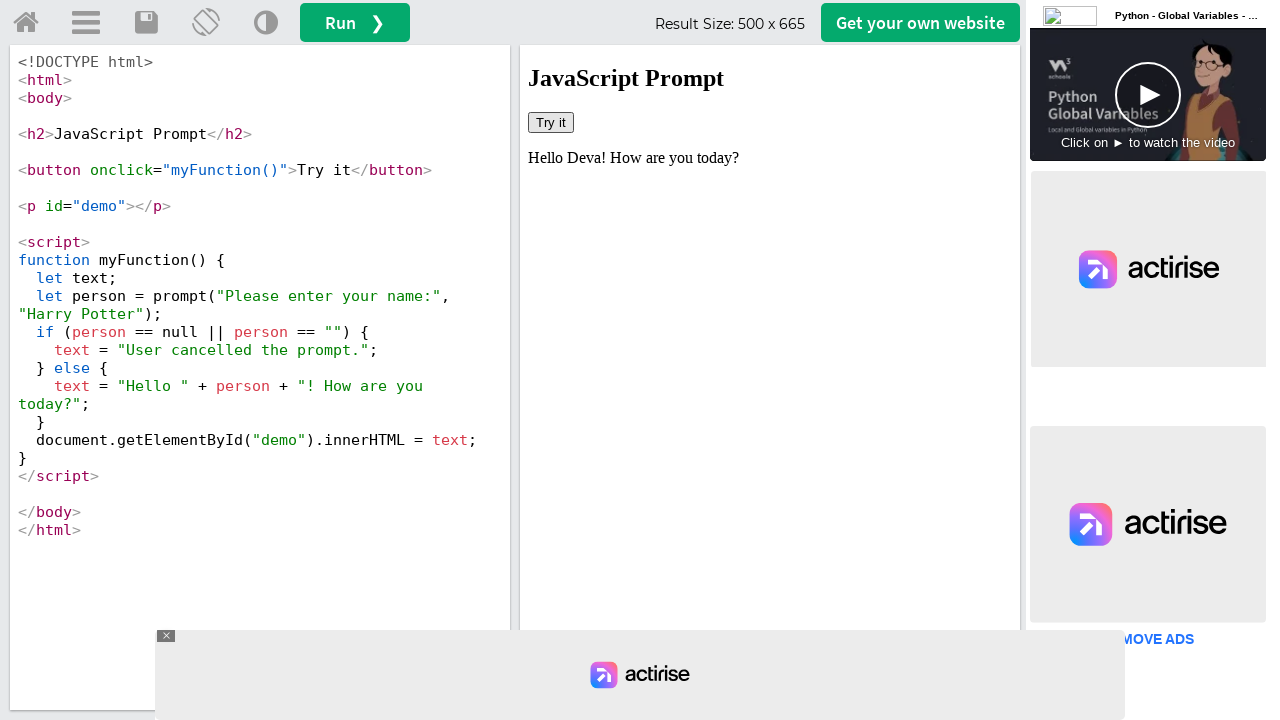